Tests navigation on the Selenium website by clicking the Documentation link using link text locator

Starting URL: https://www.selenium.dev/

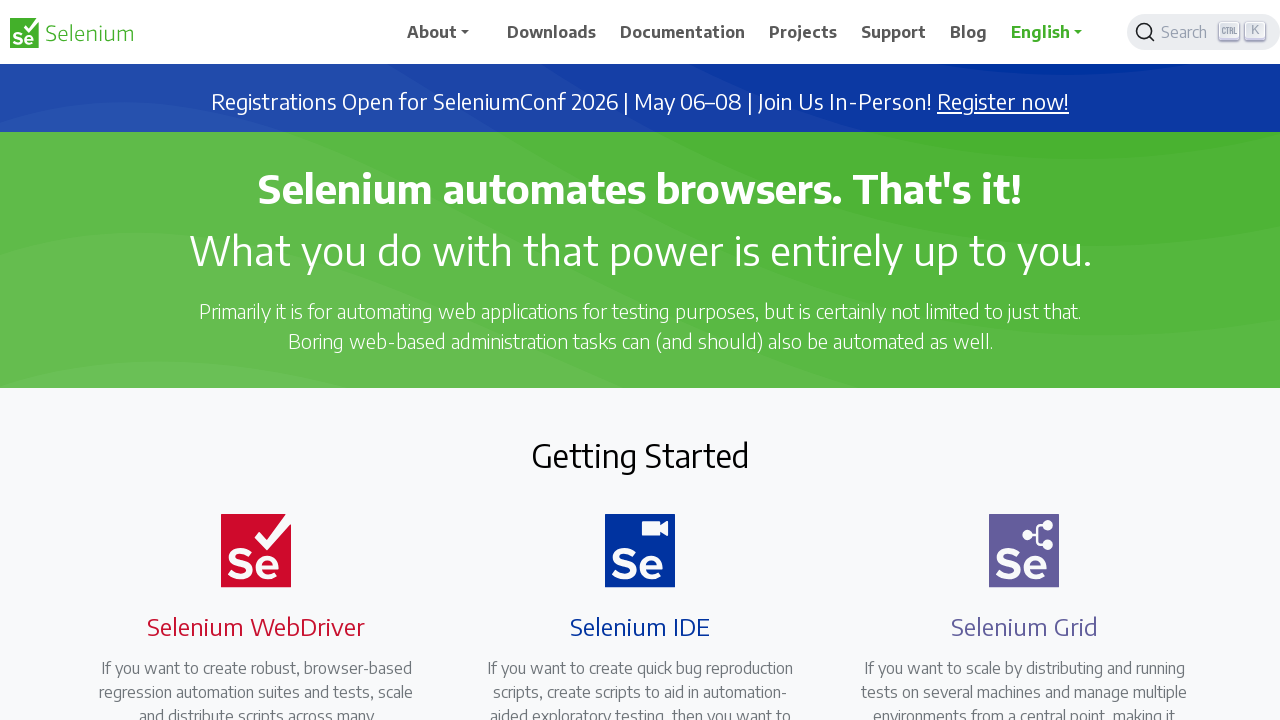

Set viewport to 1920x1080
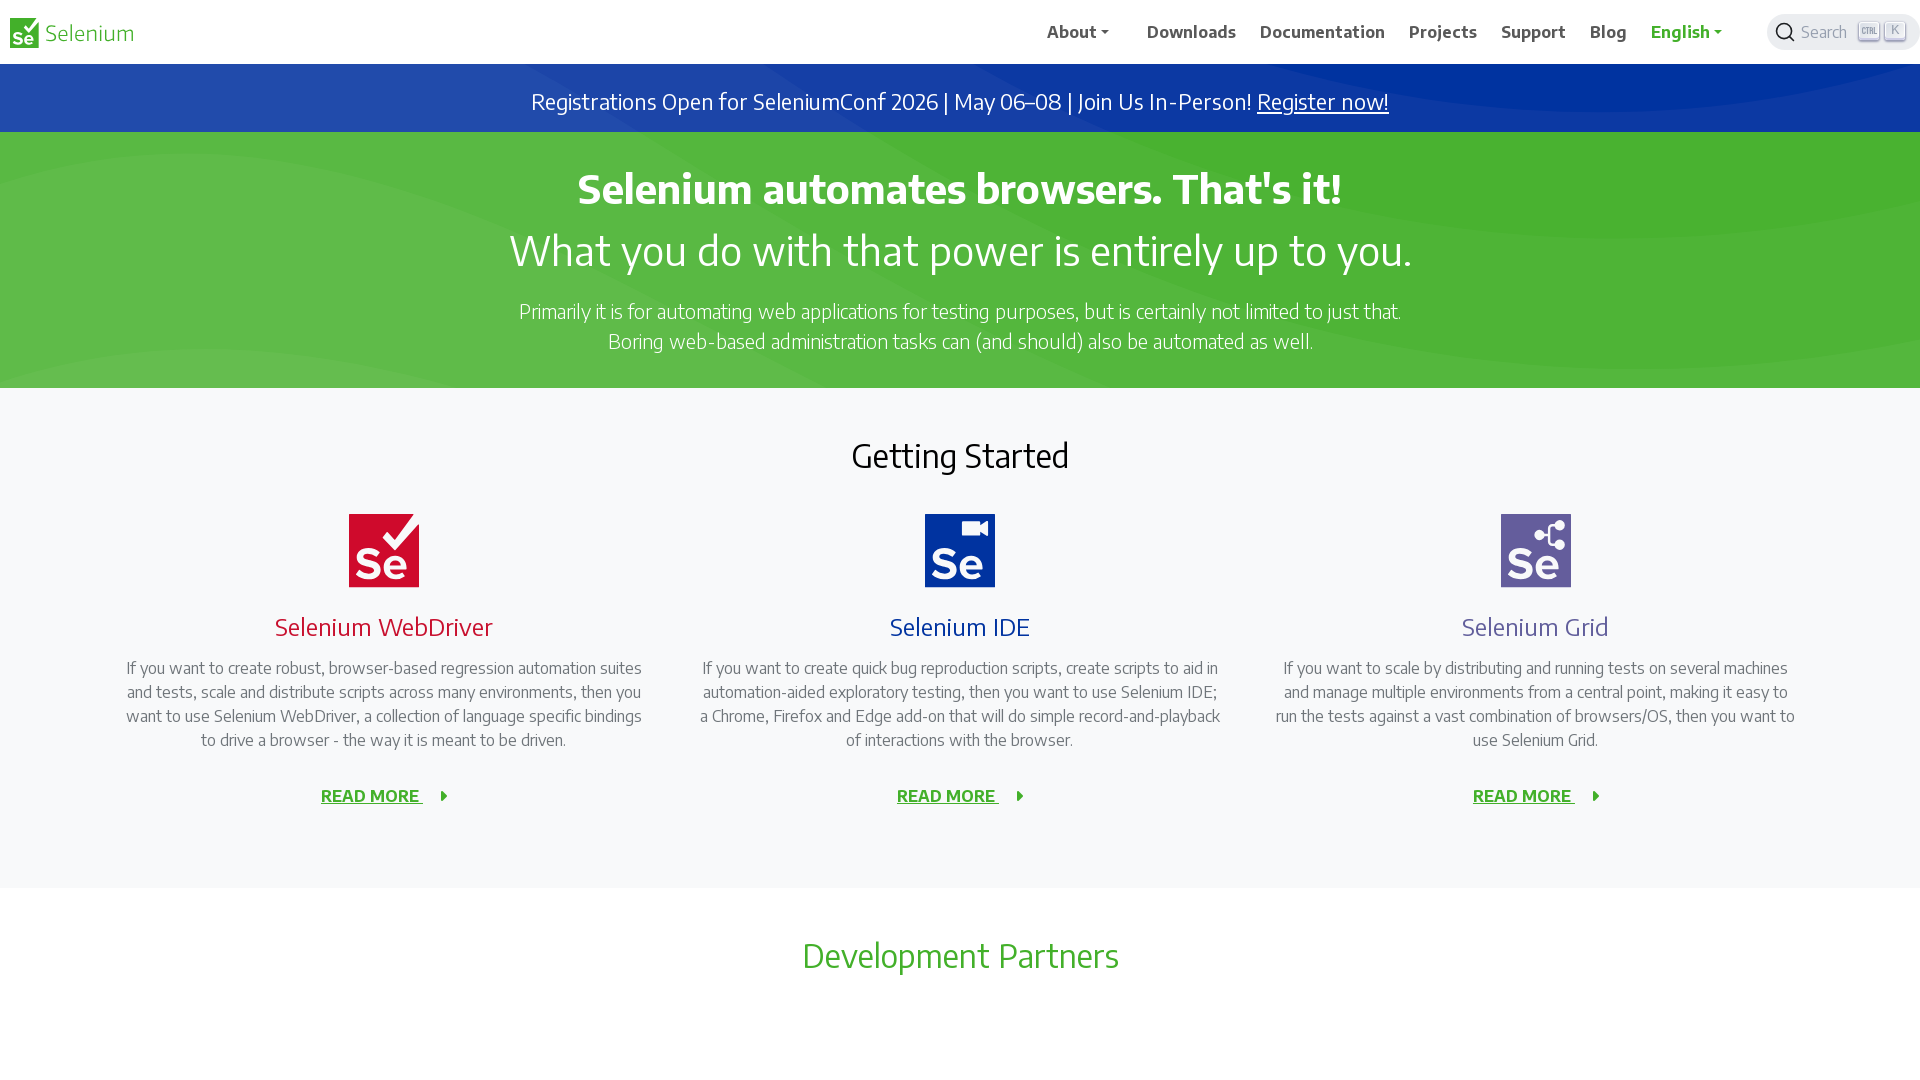

Clicked Documentation link using link text locator at (1323, 32) on text=Documentation
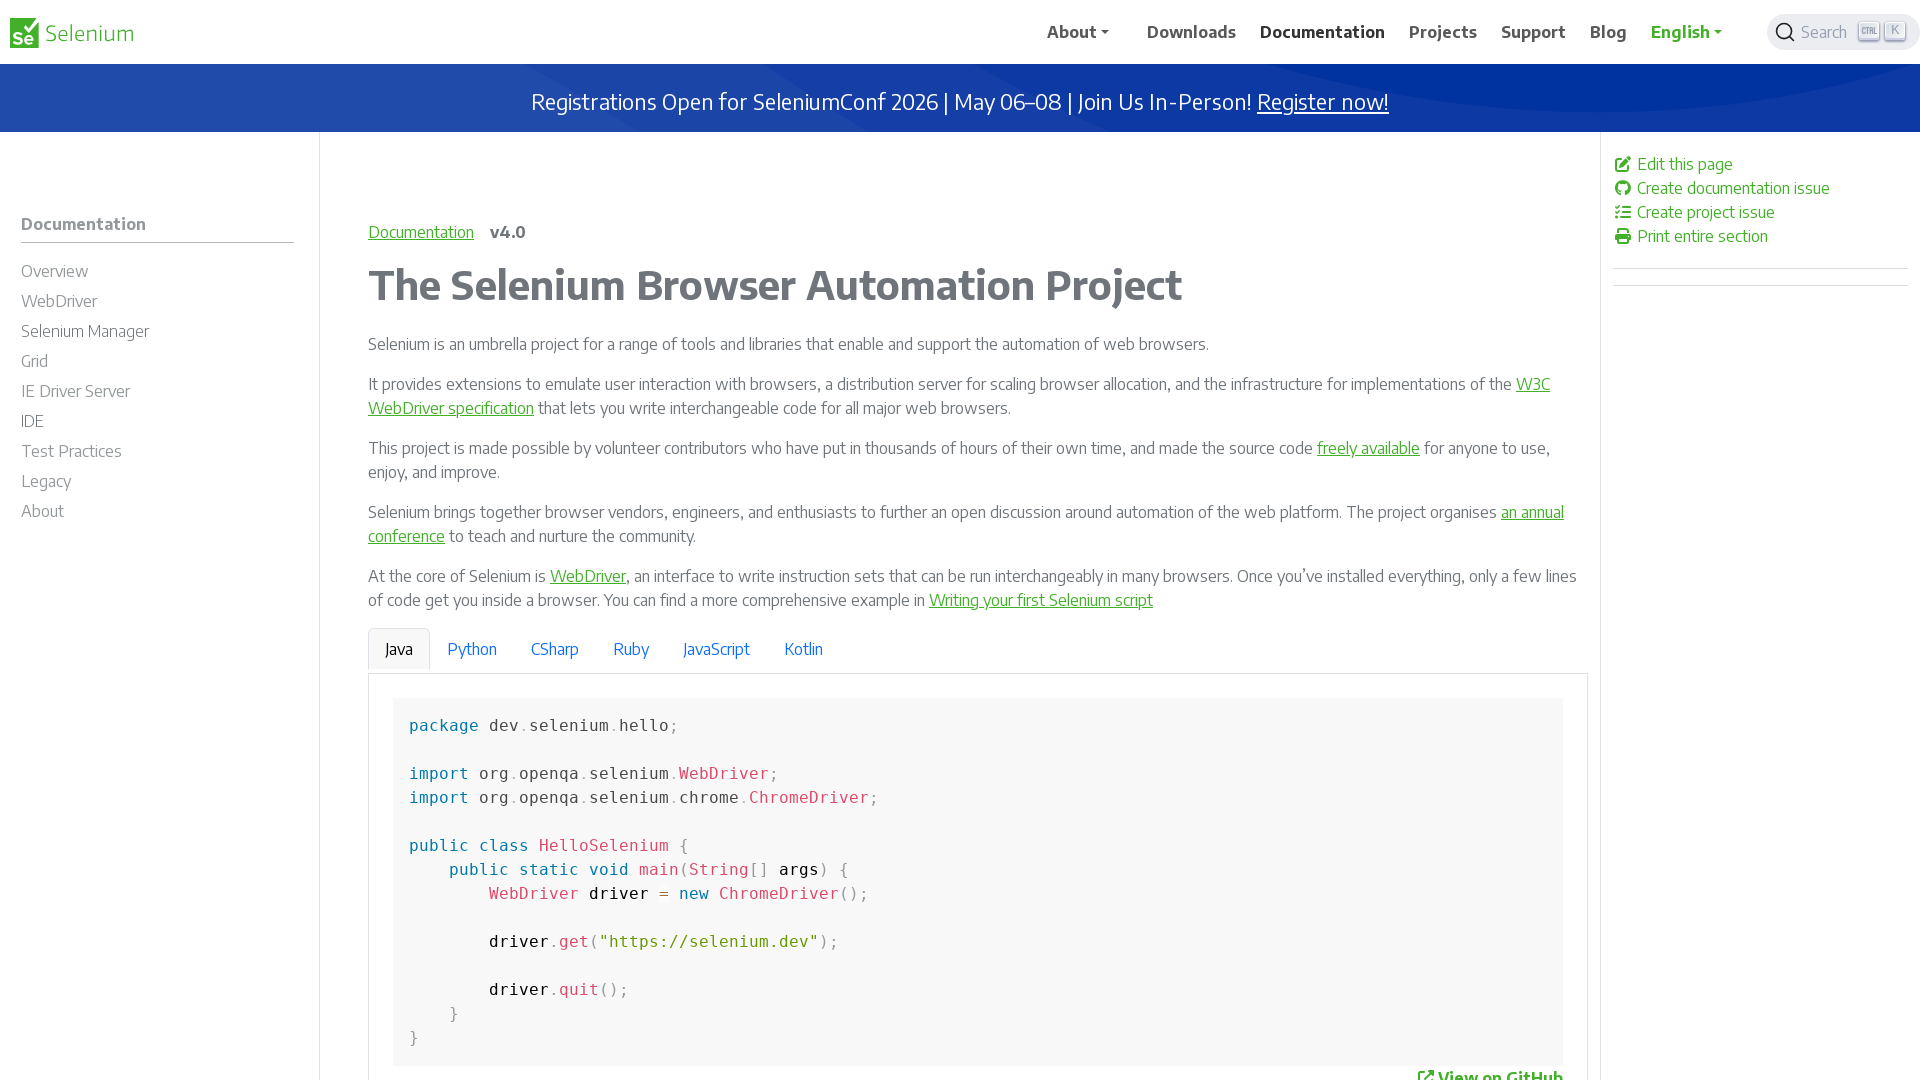

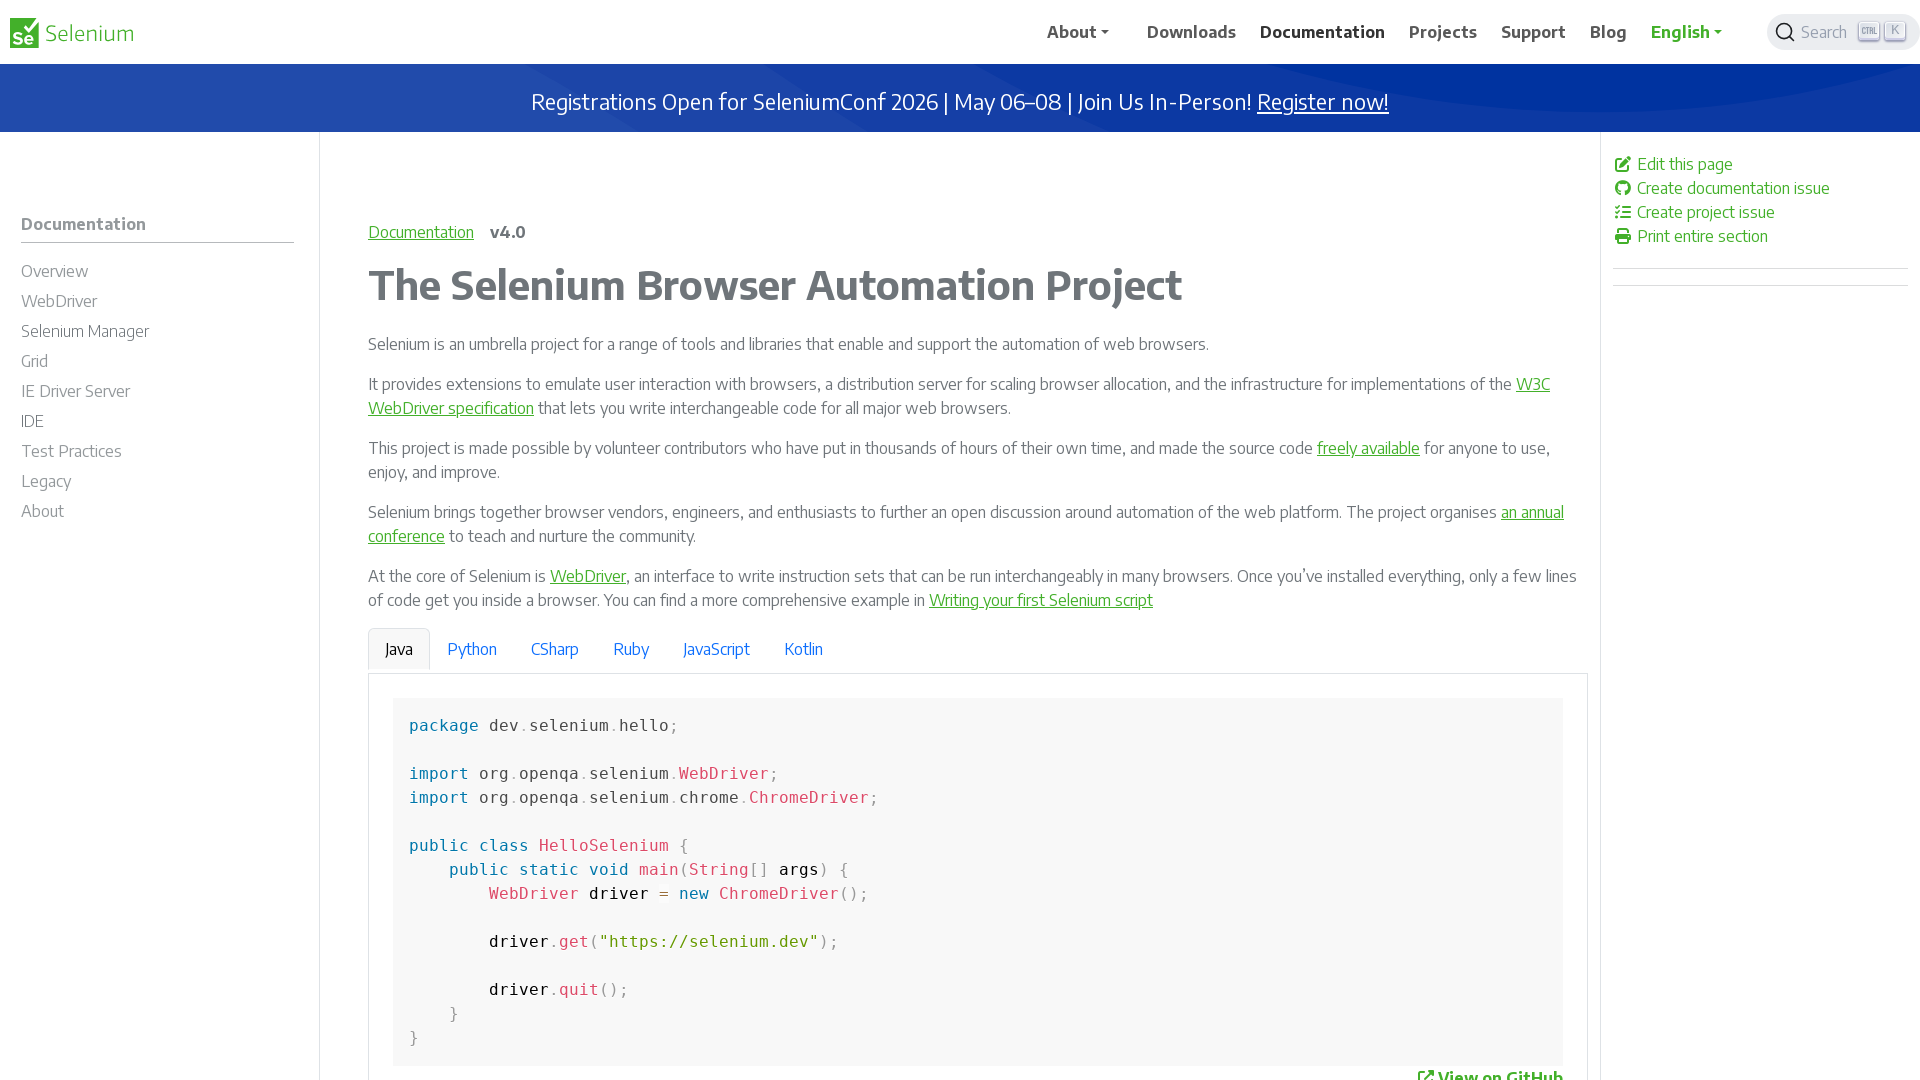